Tests drag and drop functionality by dragging an element from one container to another, then reverting it back to the original position.

Starting URL: https://grotechminds.com/drag-and-drop/

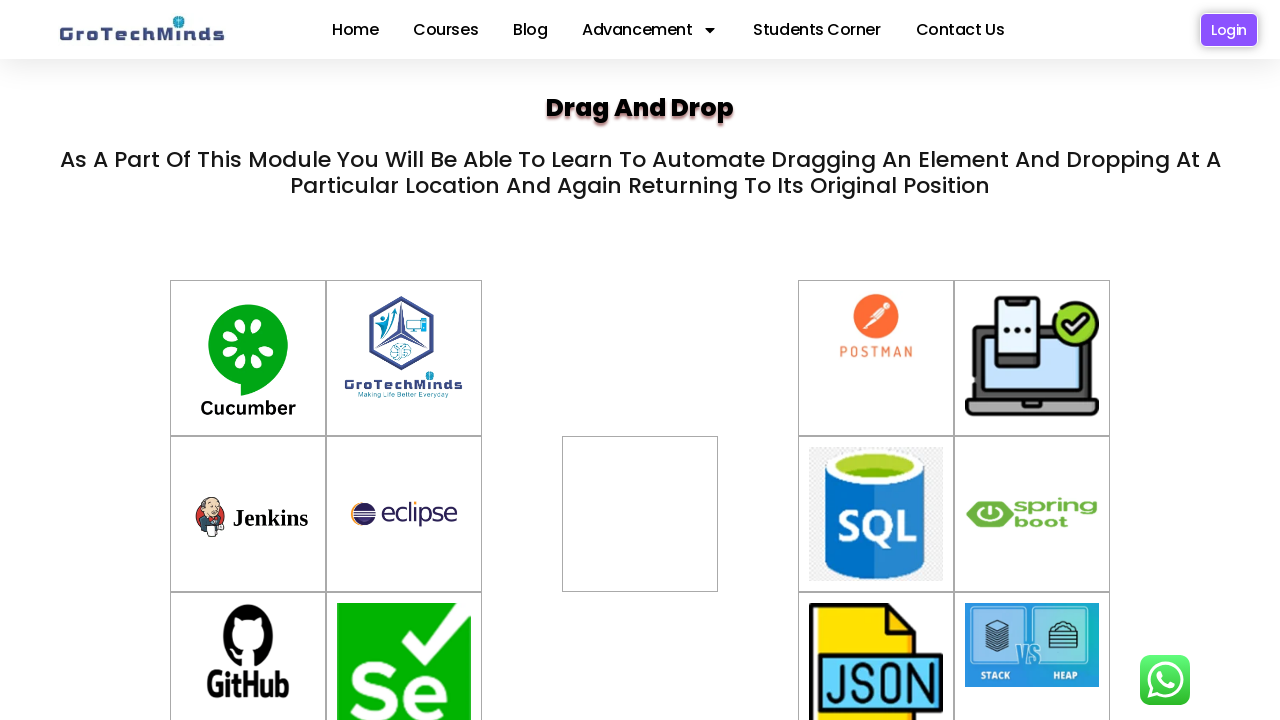

Located source element with id 'container-6'
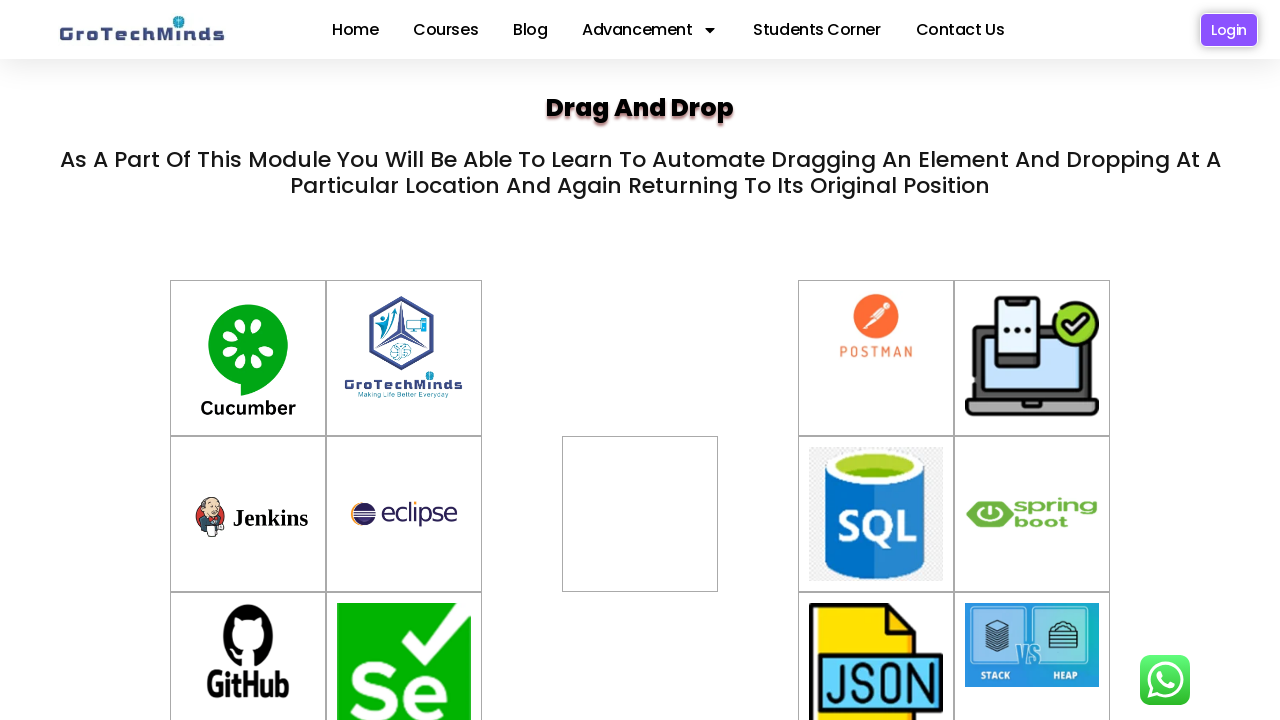

Located target element with id 'div2'
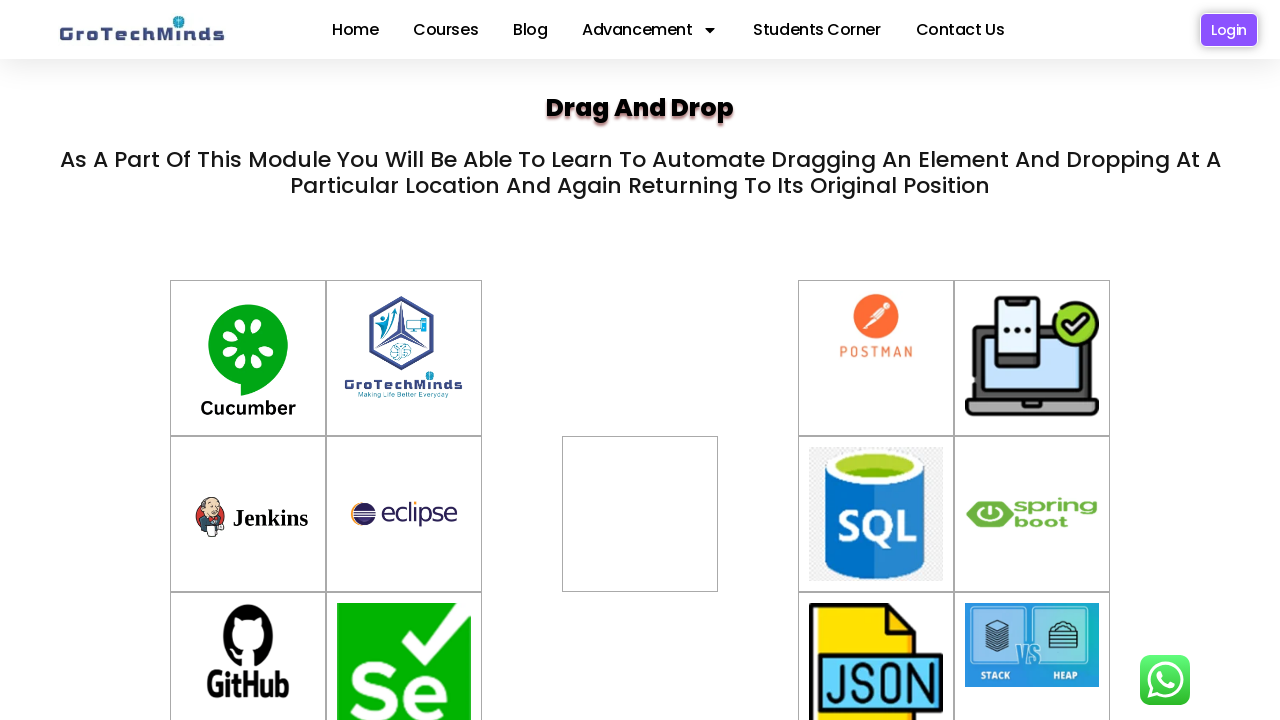

Dragged element from container-6 to div2 at (640, 514)
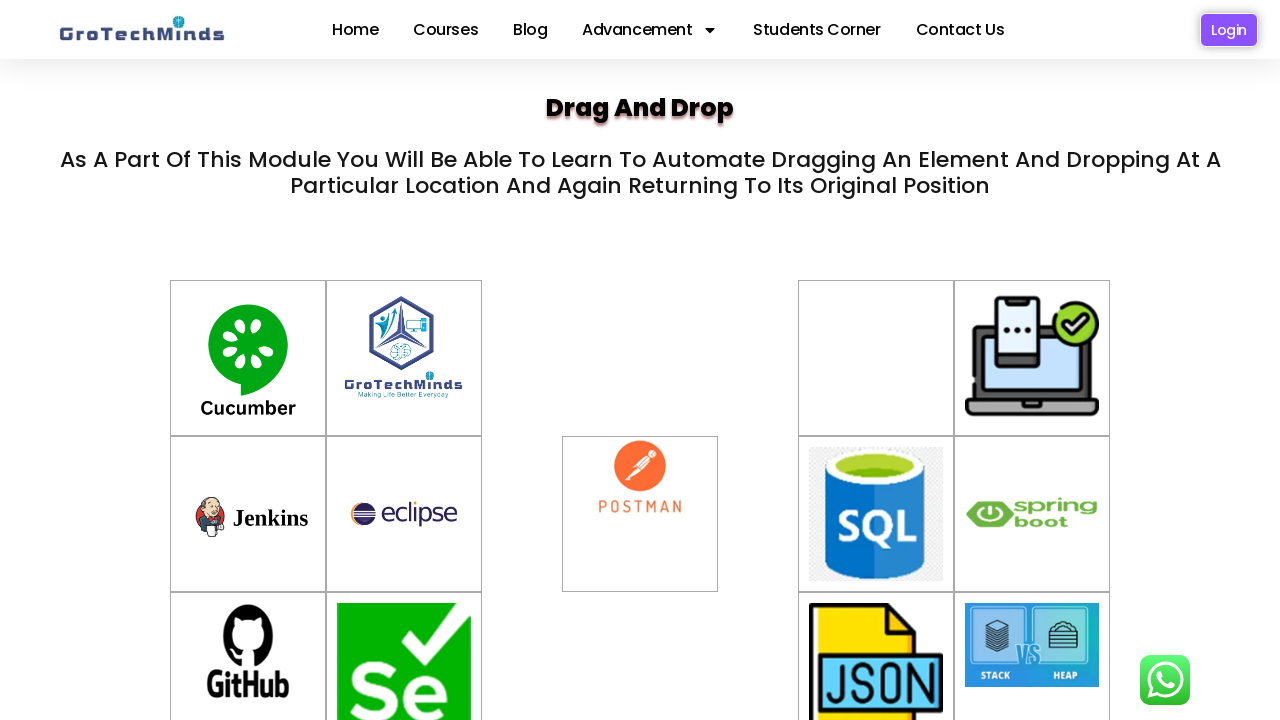

Dragged element back from div2 to container-6 to revert to original position at (876, 358)
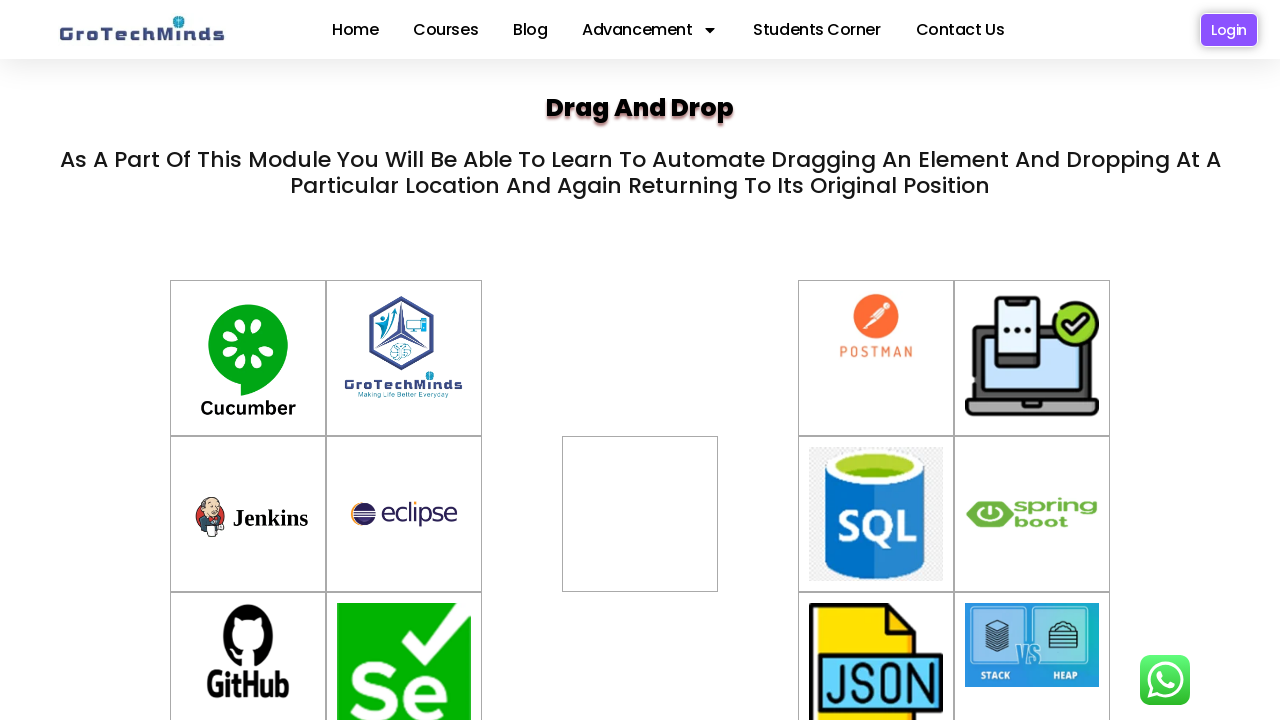

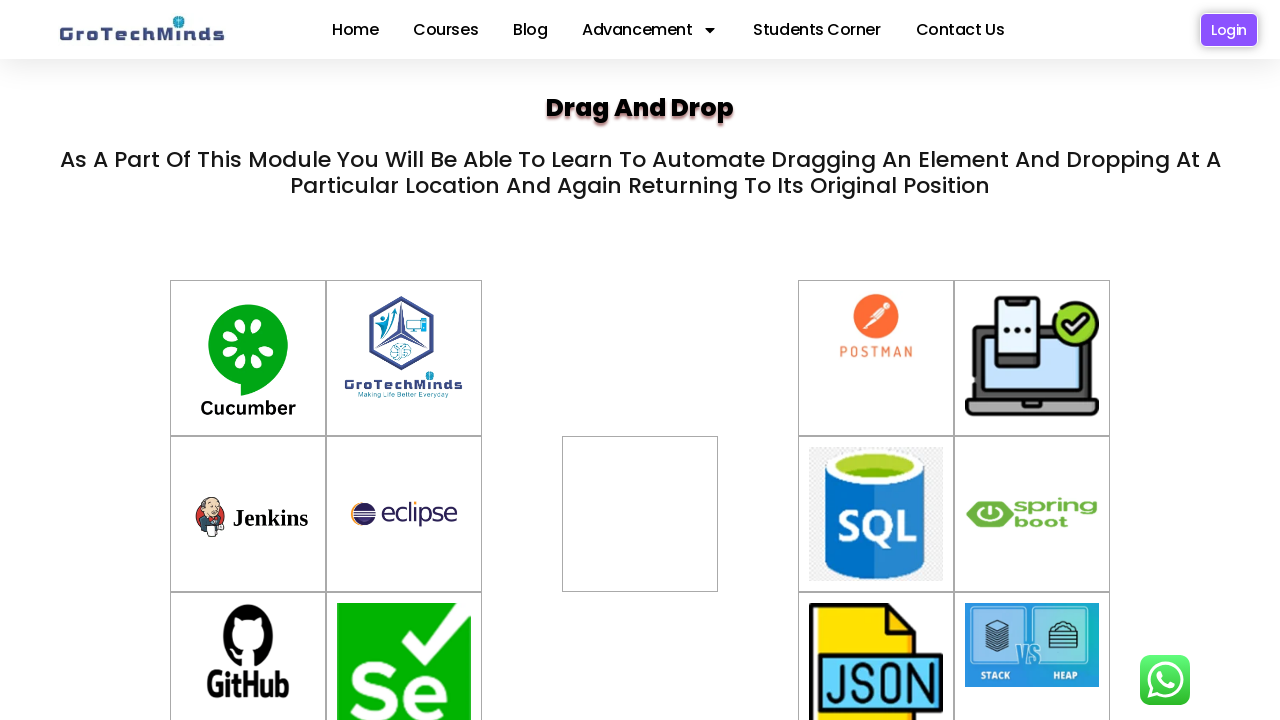